Navigates to DemoQA homepage and clicks on the Forms card to test XPath element selection and navigation to the Forms section.

Starting URL: https://demoqa.com/

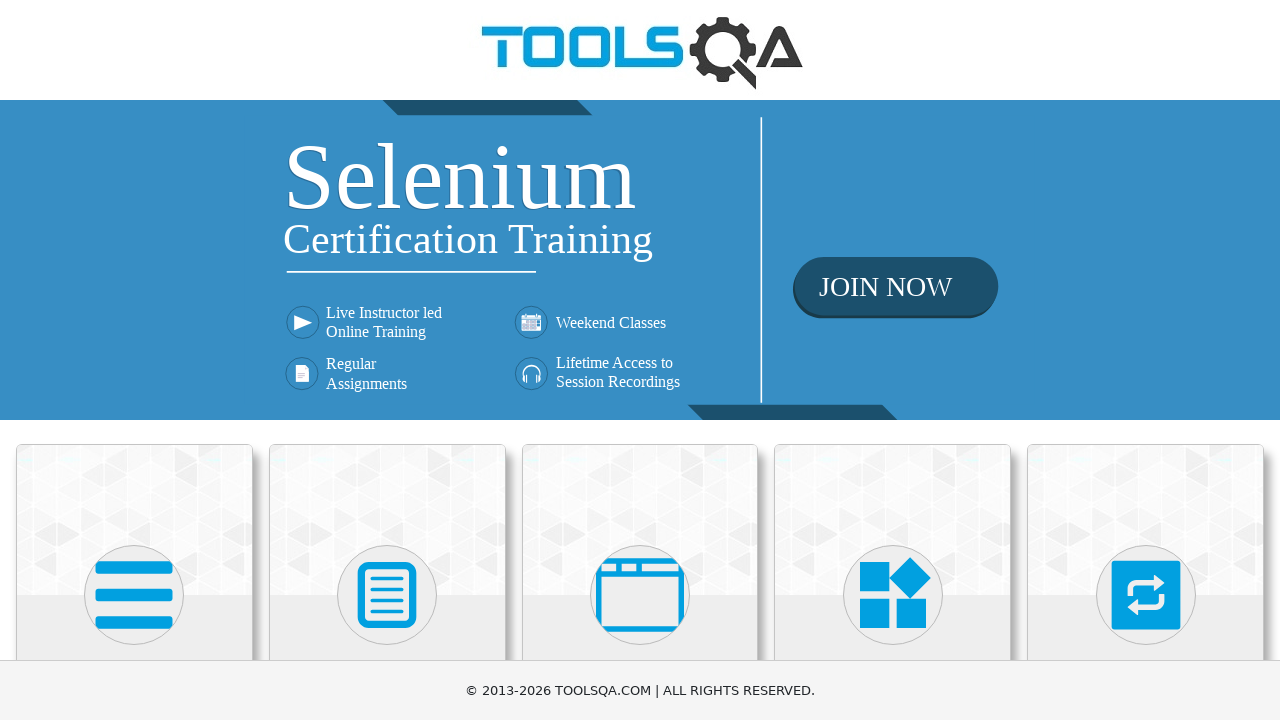

Navigated to DemoQA homepage
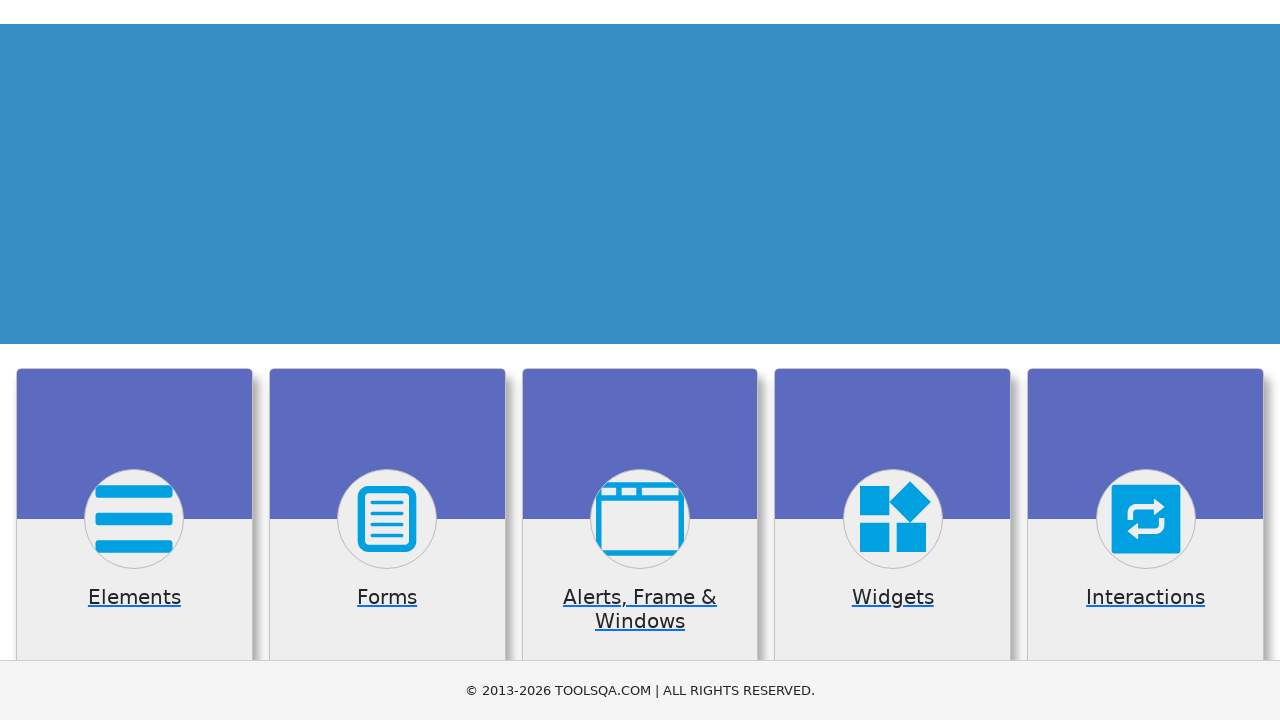

Forms card element became visible on the page
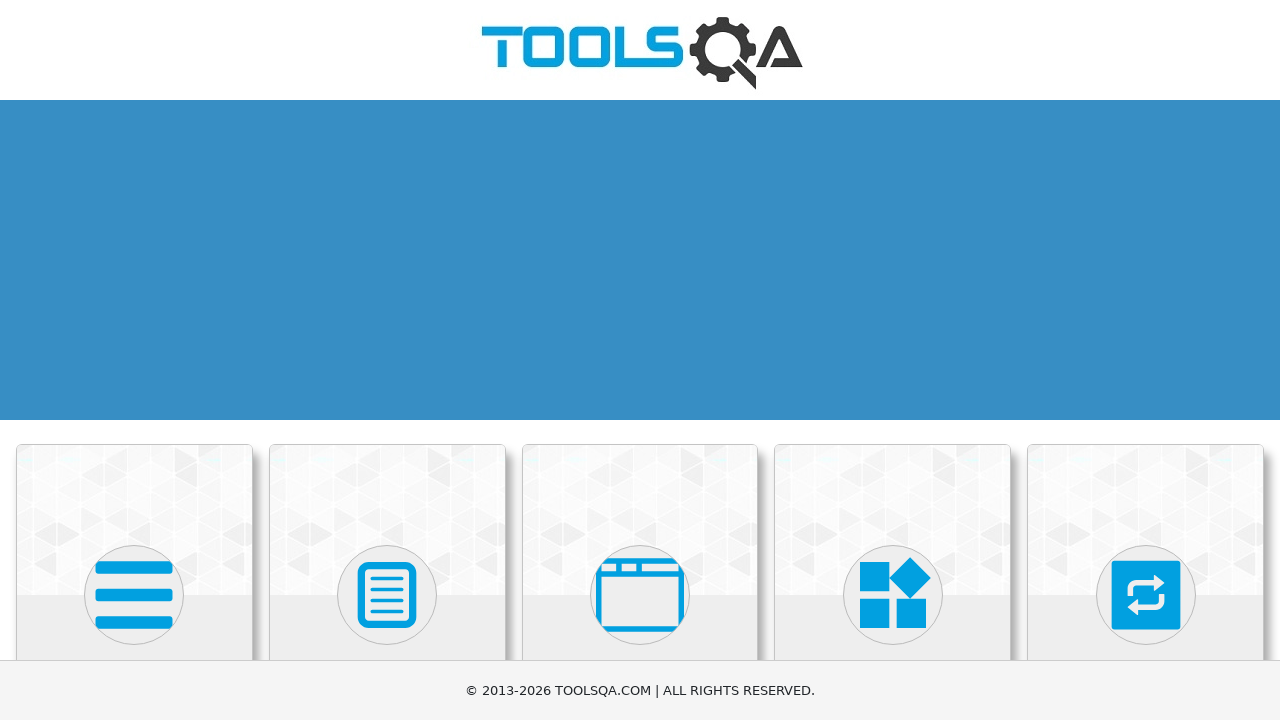

Clicked on the Forms card using XPath selector at (387, 360) on xpath=//div[@class='card-body']/h5[contains(text(),'Forms')]
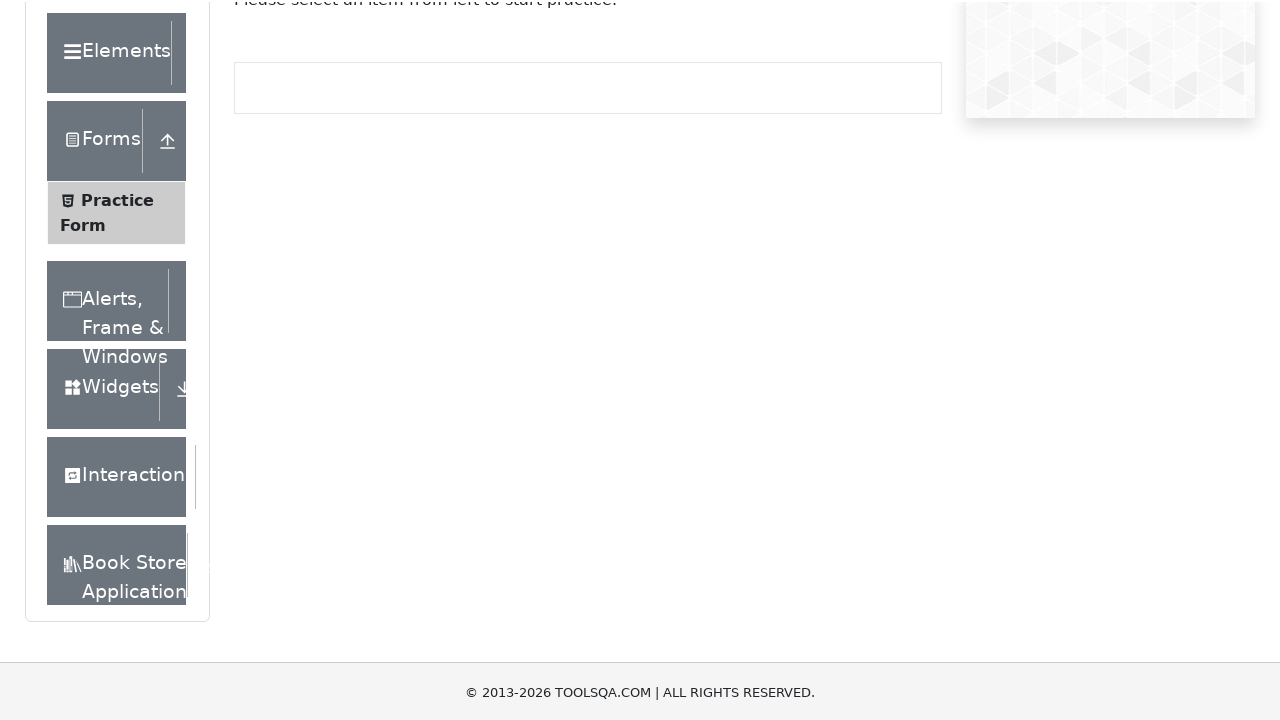

Navigation to Forms section completed and network idle
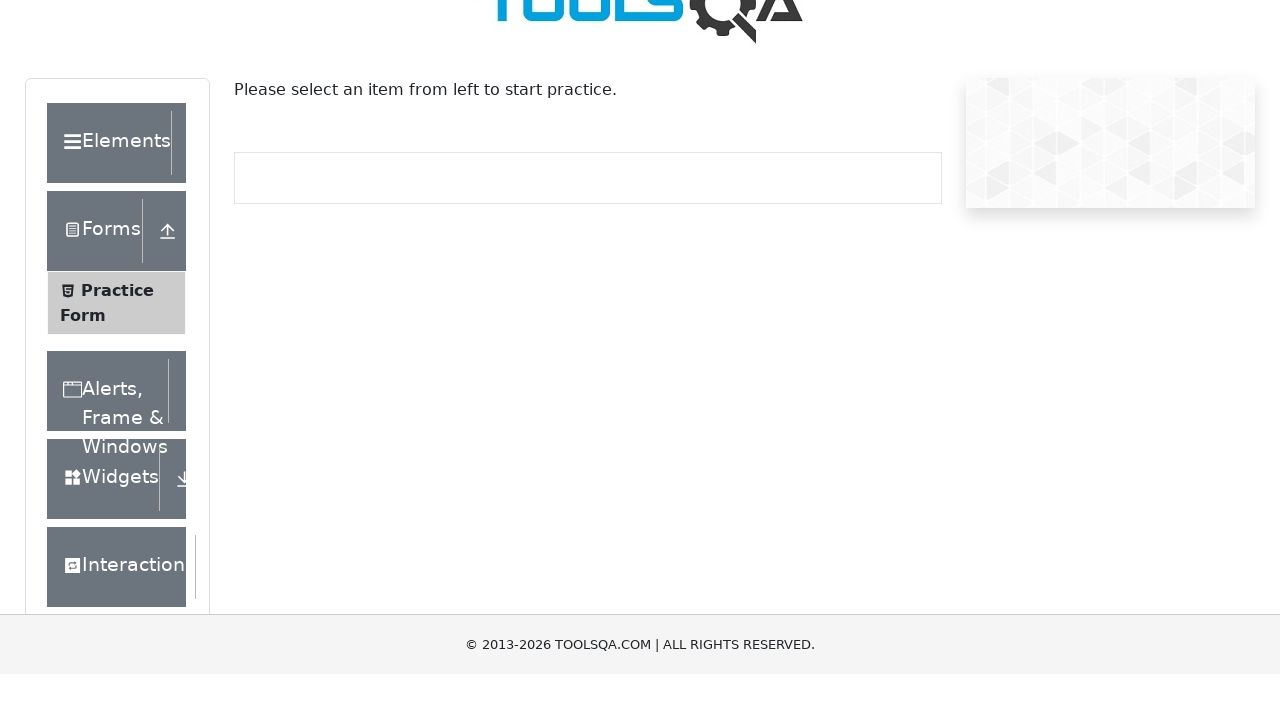

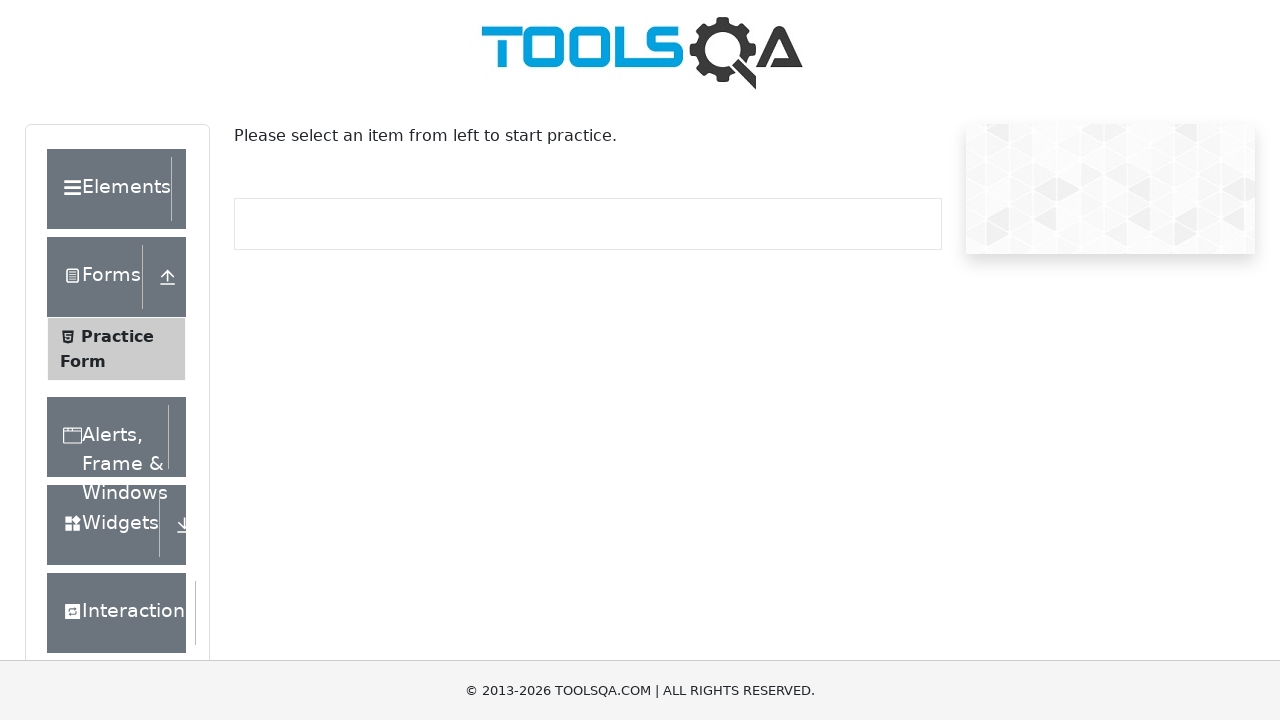